Tests pressing the tab key without targeting a specific element and verifies the page displays the correct key press feedback

Starting URL: http://the-internet.herokuapp.com/key_presses

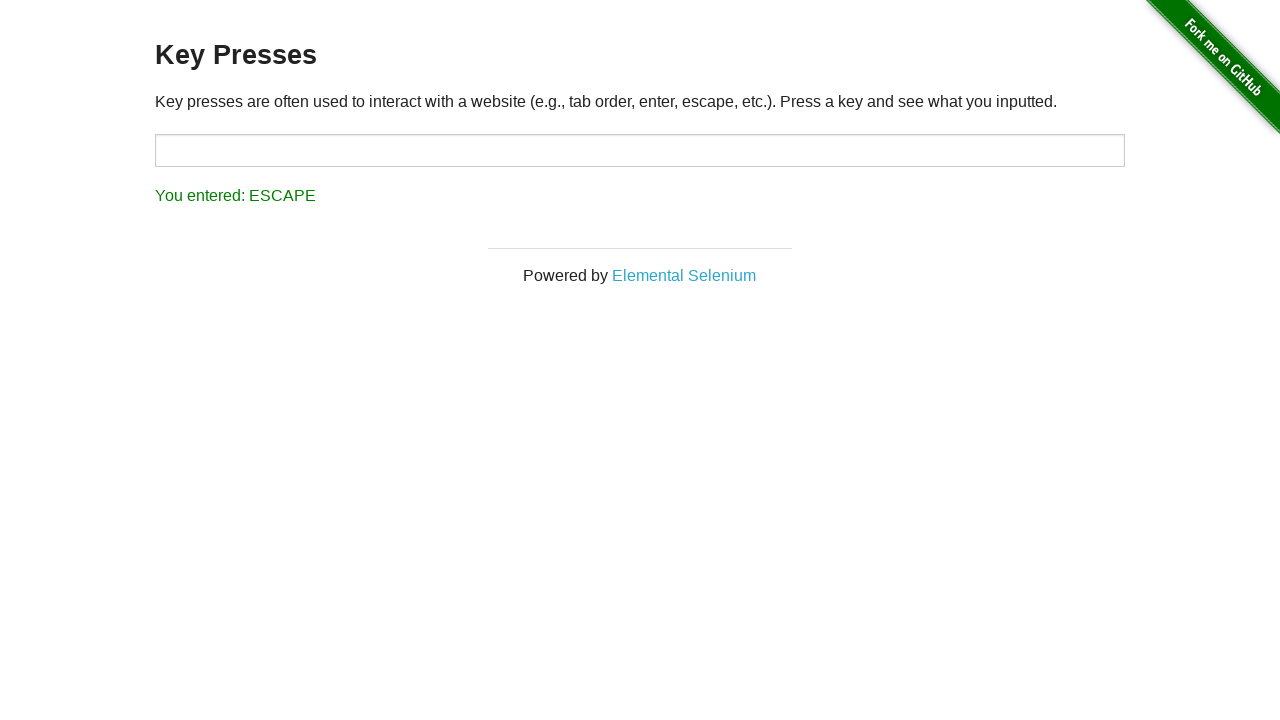

Navigated to key presses test page
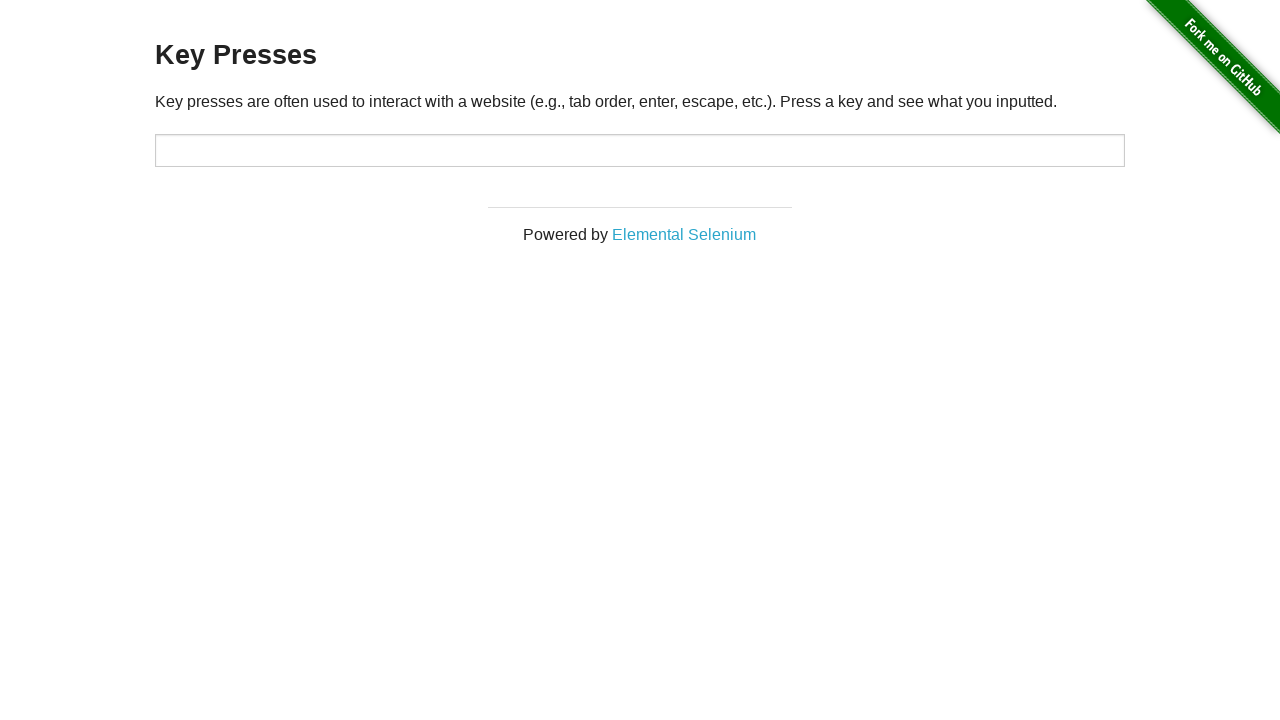

Pressed Tab key
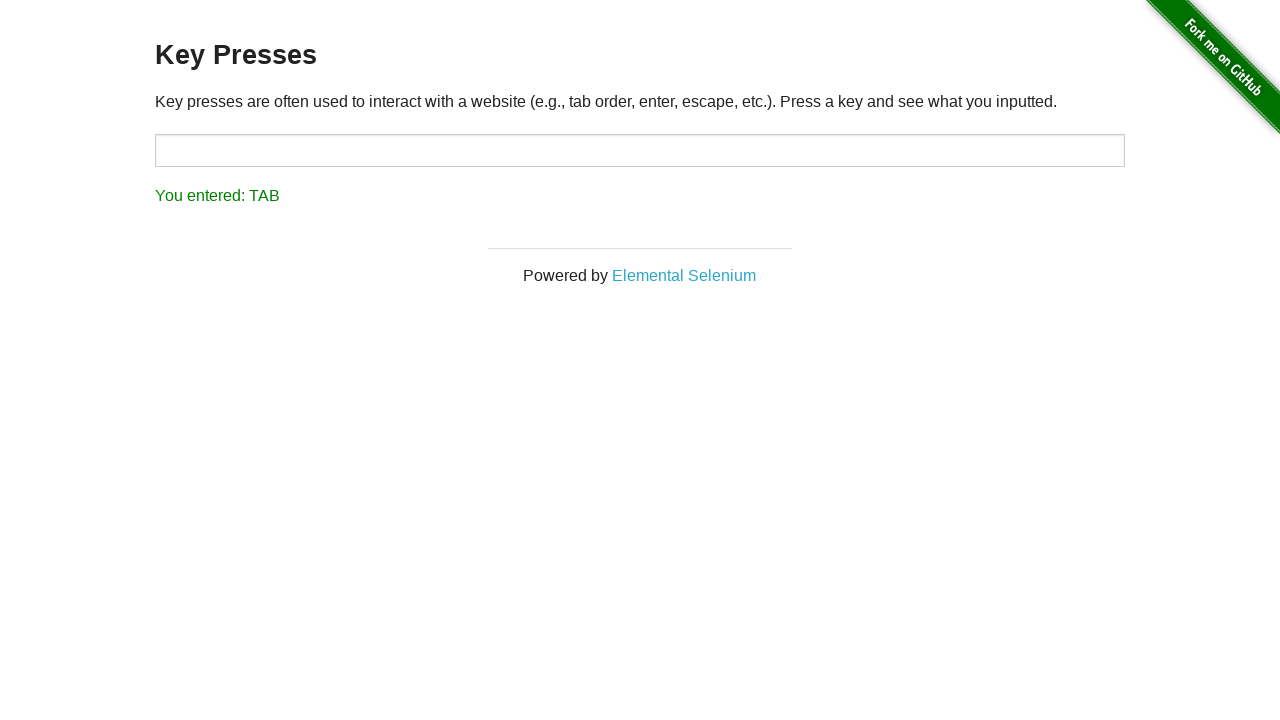

Key press feedback result element loaded
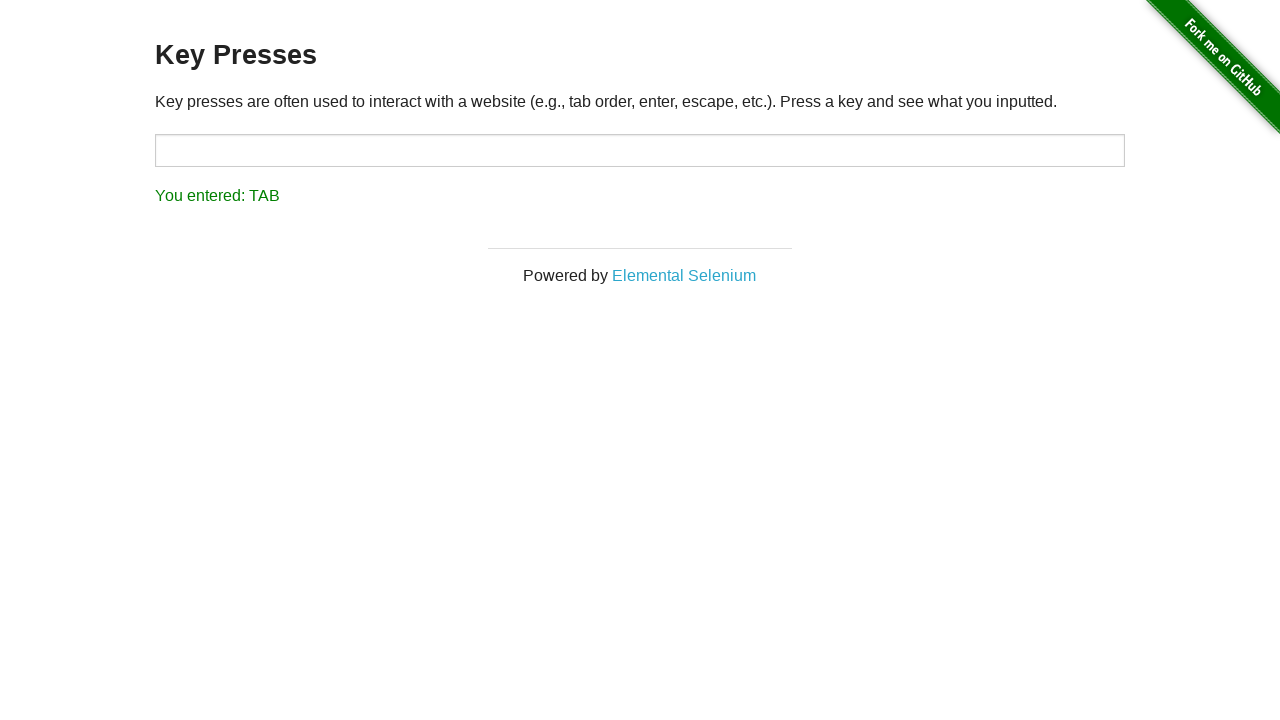

Retrieved result text: 'You entered: TAB'
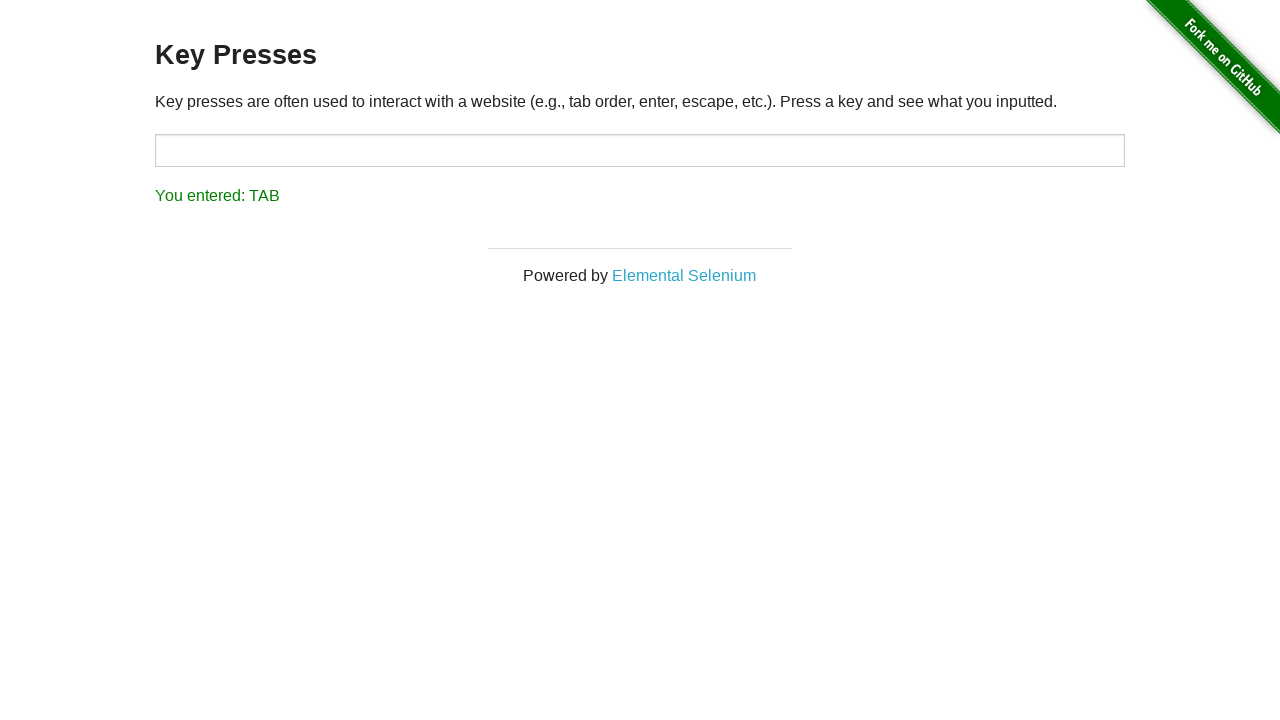

Verified correct key press feedback displayed
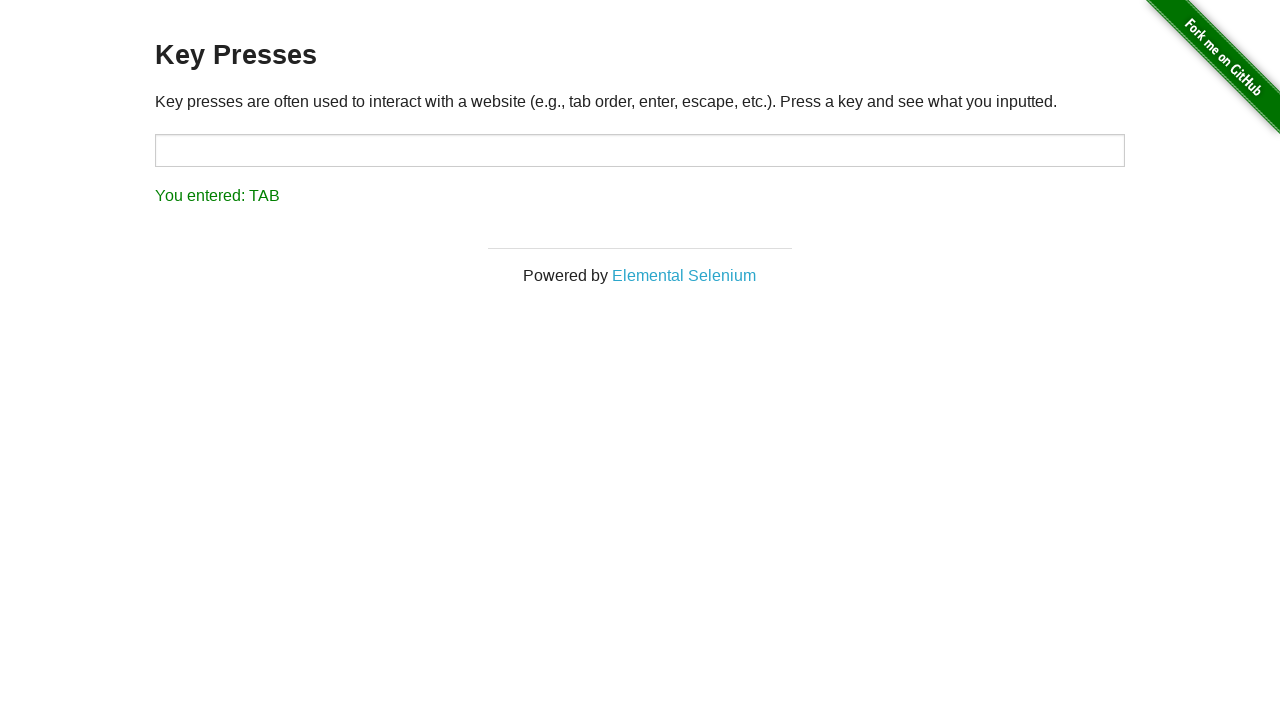

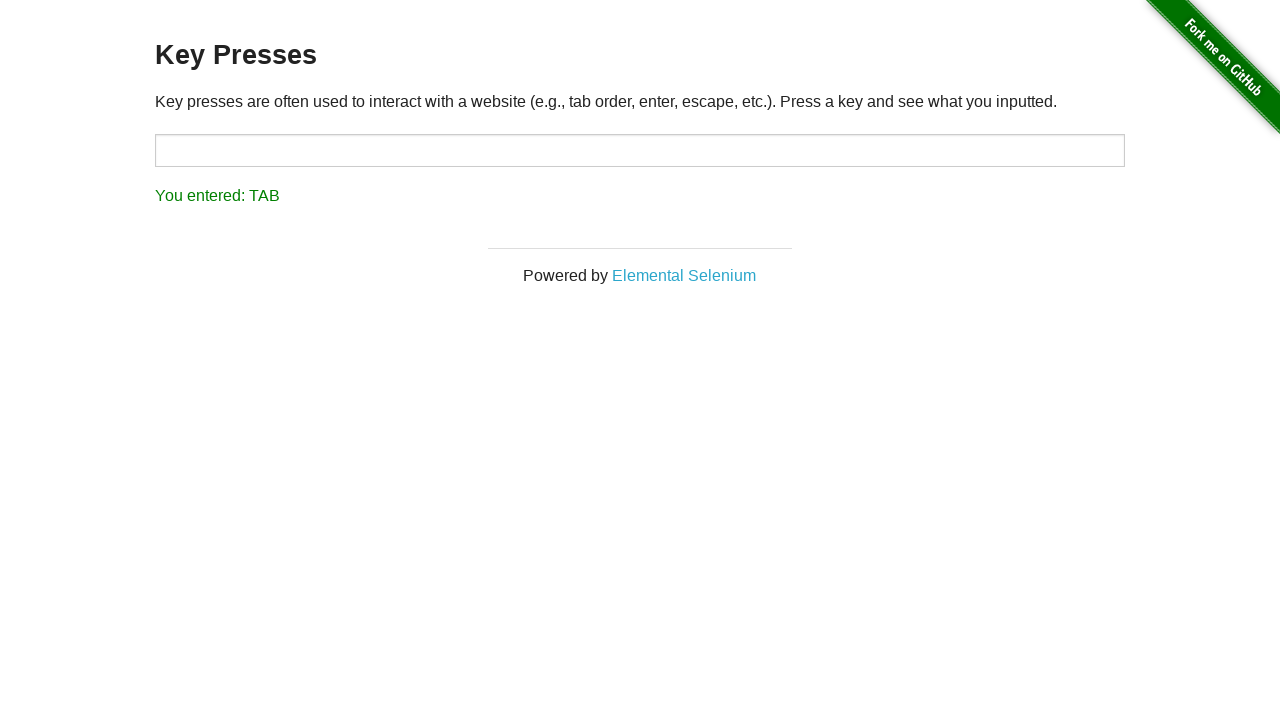